Tests flight search functionality on BlazeDemo by selecting departure and destination cities, finding flights, and extracting price information from the results table

Starting URL: https://blazedemo.com/

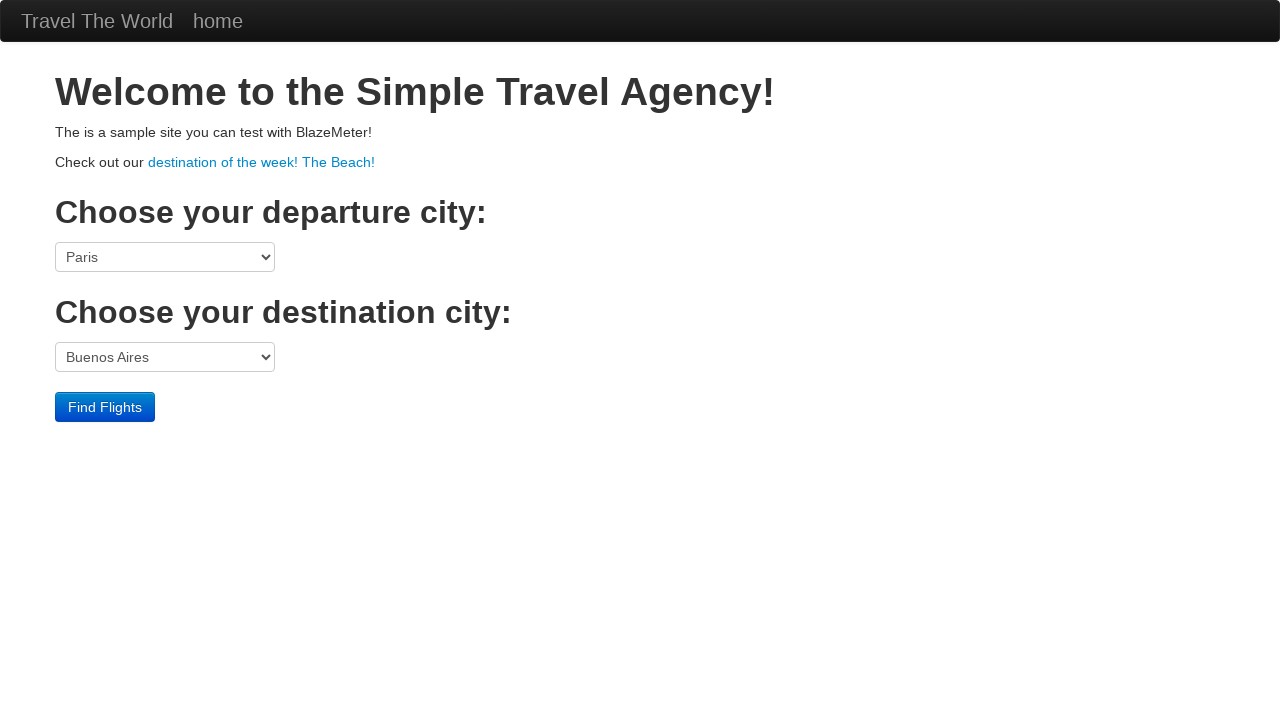

Selected 'Portland' as departure city from dropdown on select[name='fromPort']
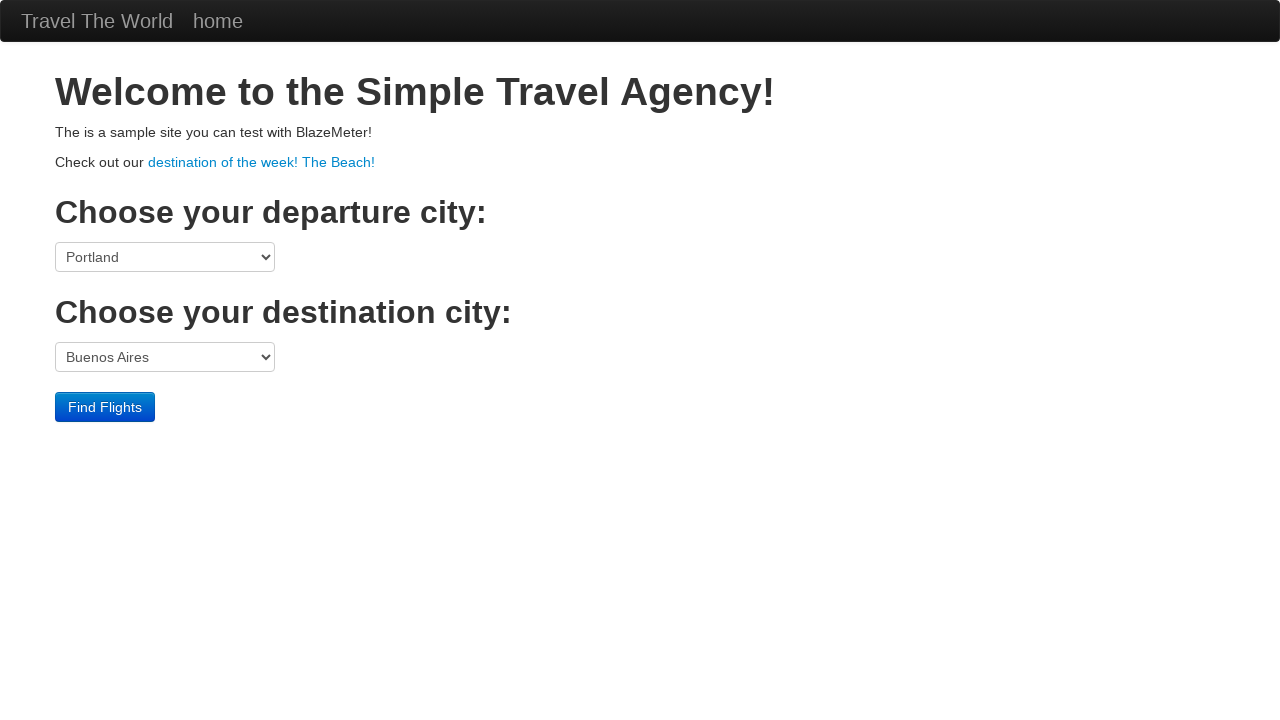

Selected destination city by index 2 from dropdown on select[name='toPort']
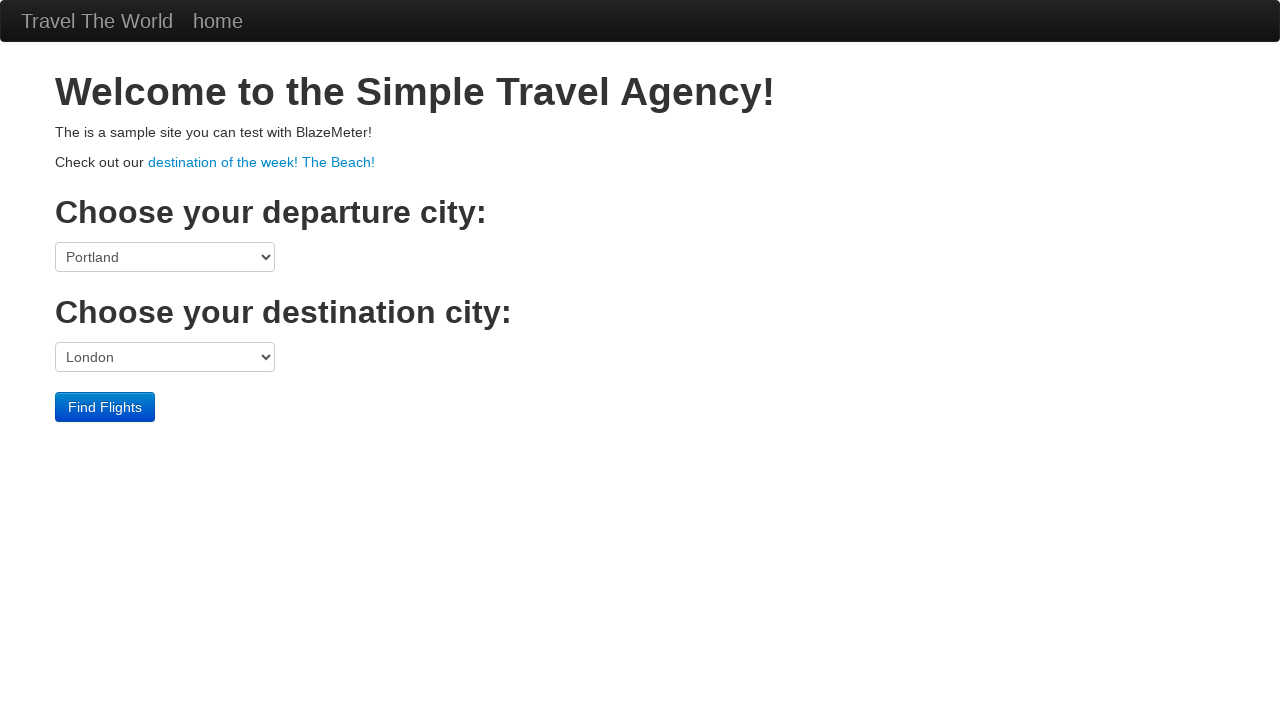

Clicked 'Find Flights' button at (105, 407) on input[value='Find Flights']
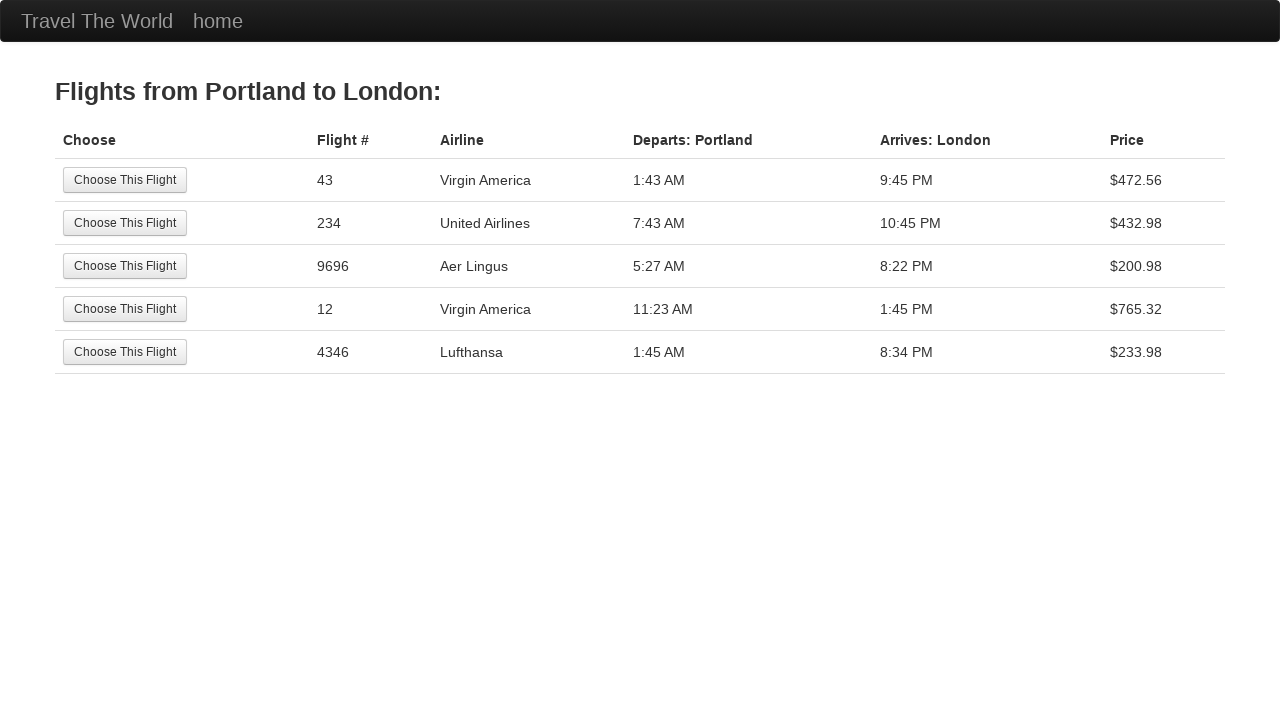

Flight results table loaded
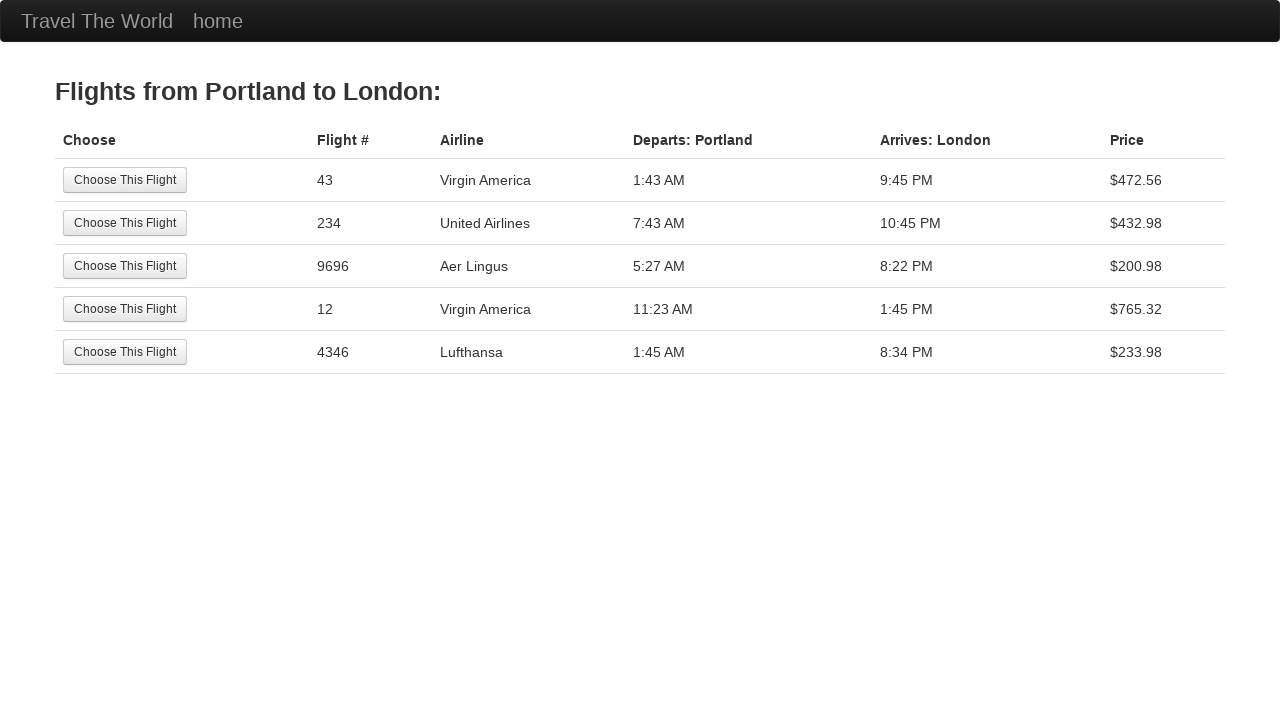

Extracted flight 1 price: $472.56
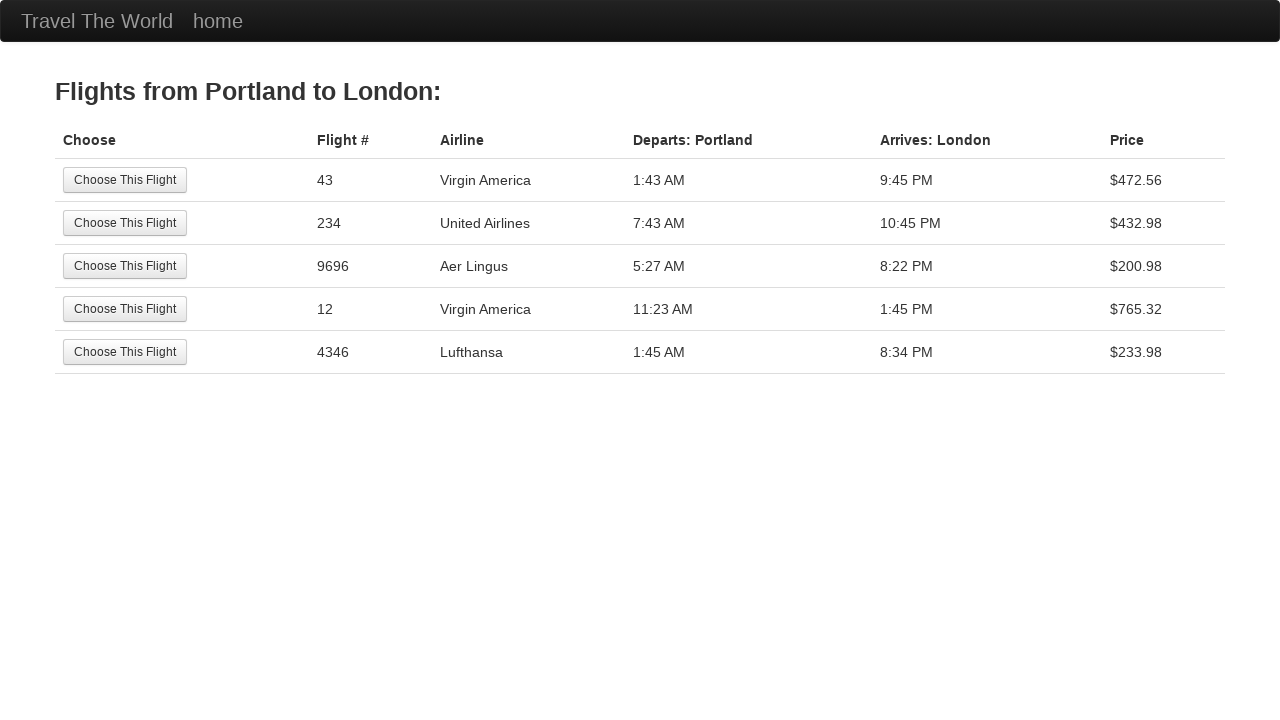

Extracted flight 2 price: $432.98
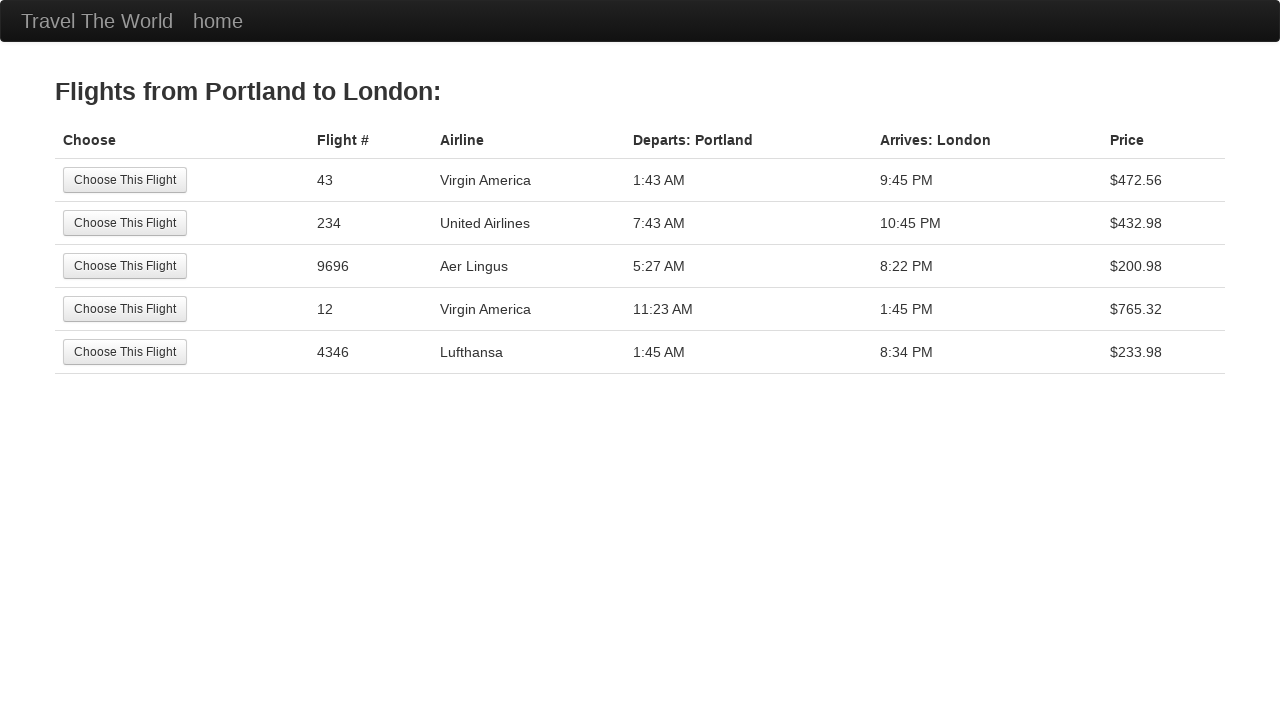

Extracted flight 3 price: $200.98
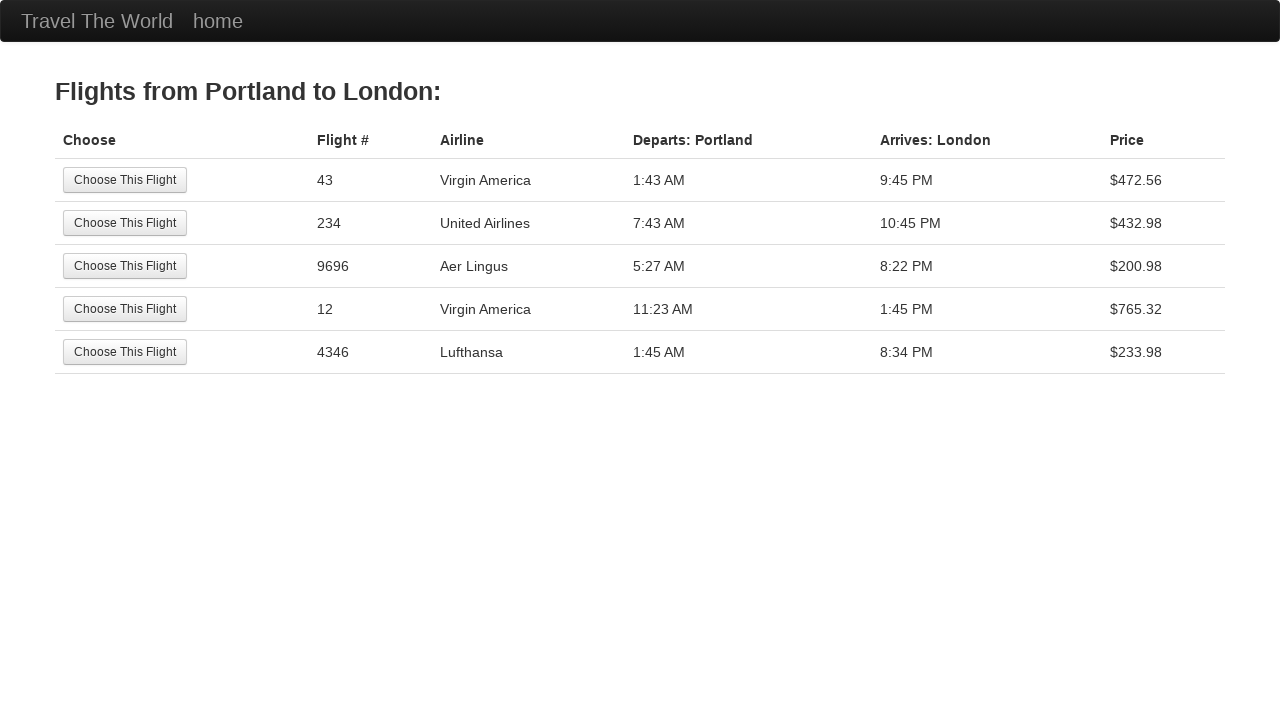

Extracted flight 4 price: $765.32
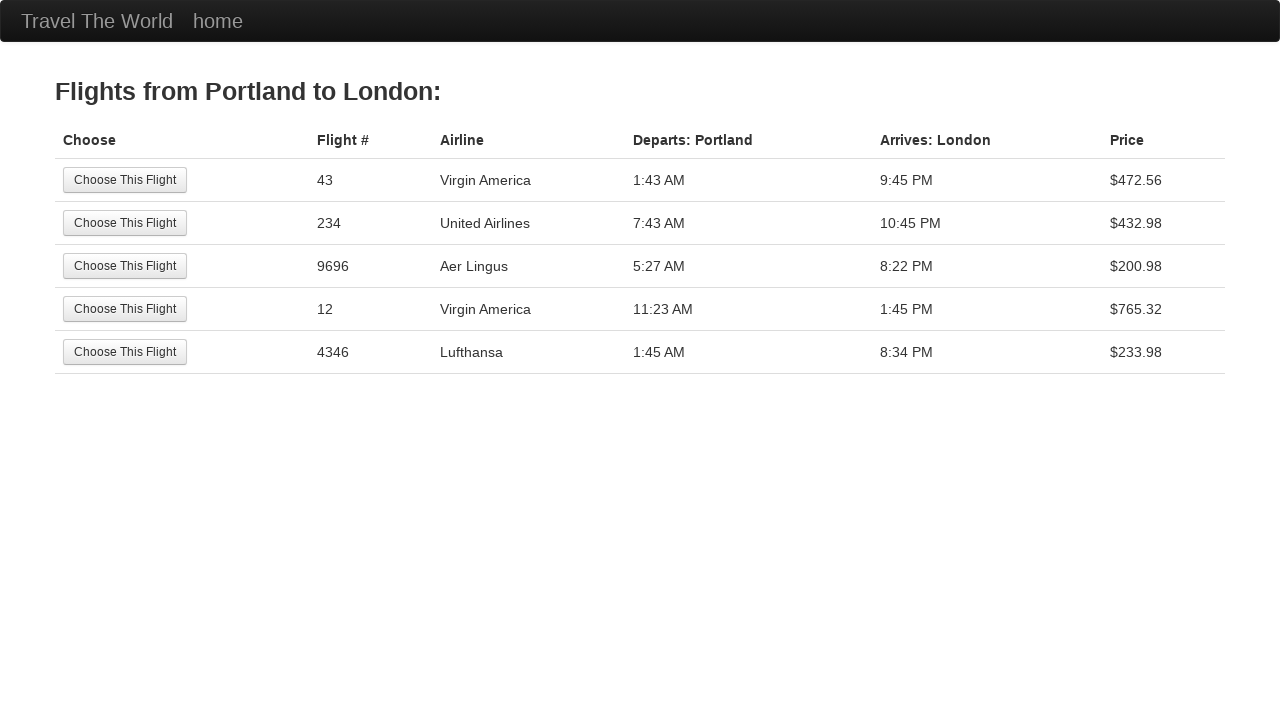

Extracted flight 5 price: $233.98
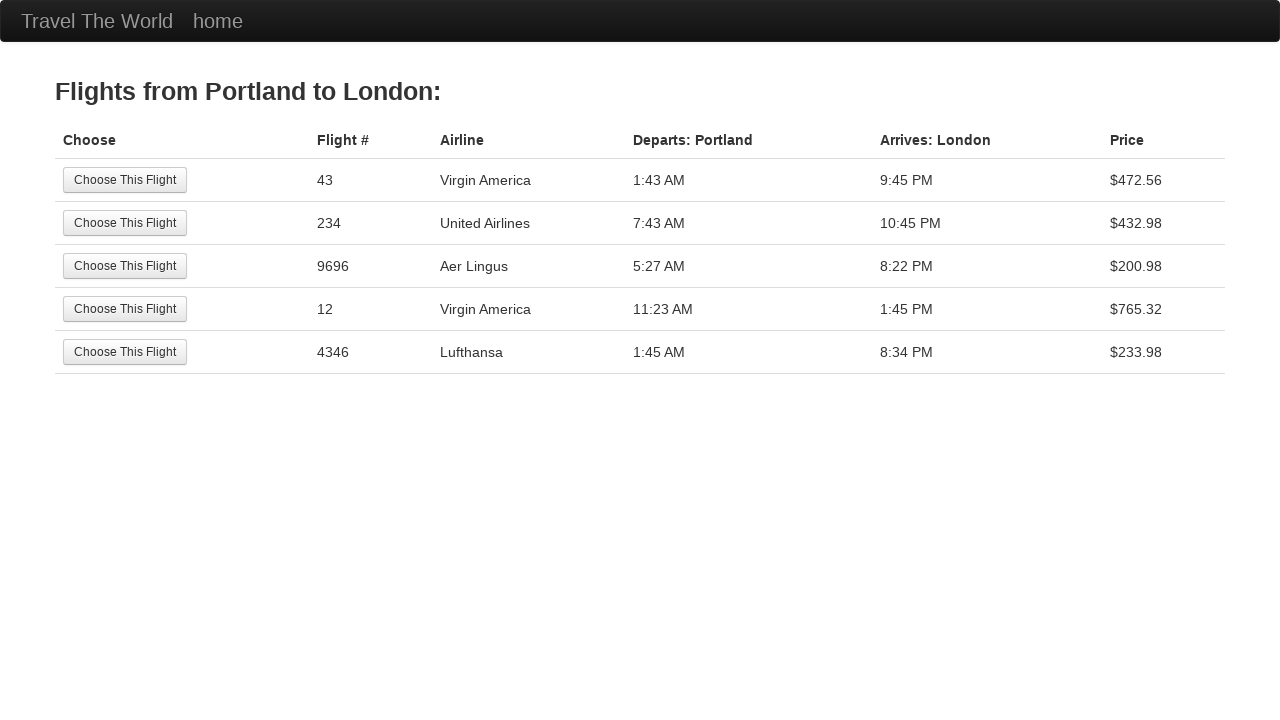

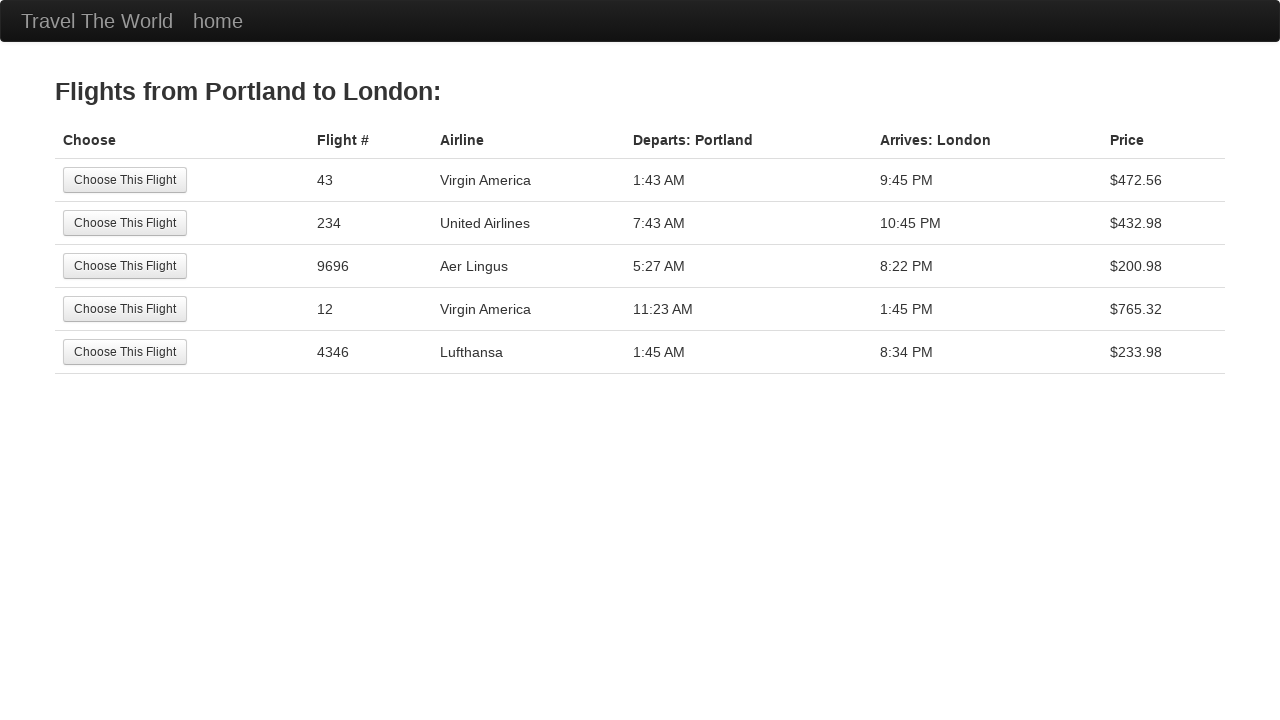